Tests the search functionality on 99 Bottles of Beer website by navigating to the search page, entering "python" as a search term, and verifying that all returned results contain the search term in their name.

Starting URL: https://www.99-bottles-of-beer.net/

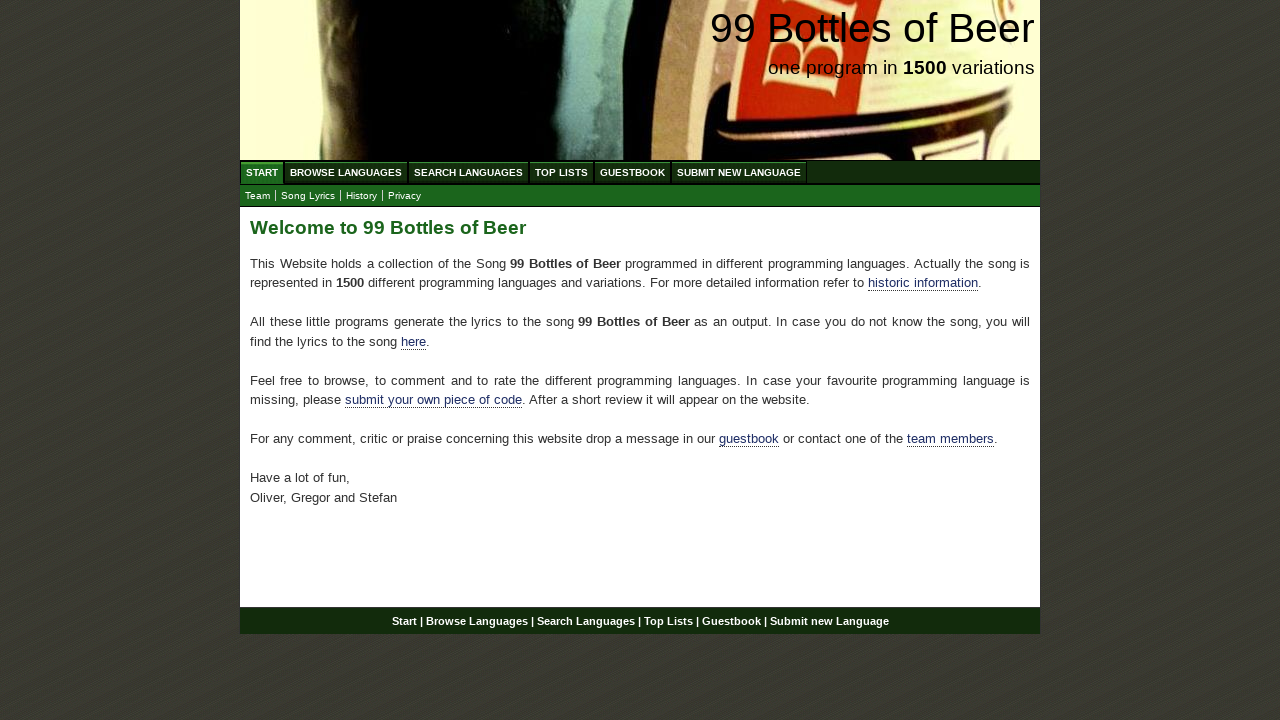

Clicked on 'Search Languages' menu item at (468, 172) on xpath=//ul[@id='menu']/li/a[@href='/search.html']
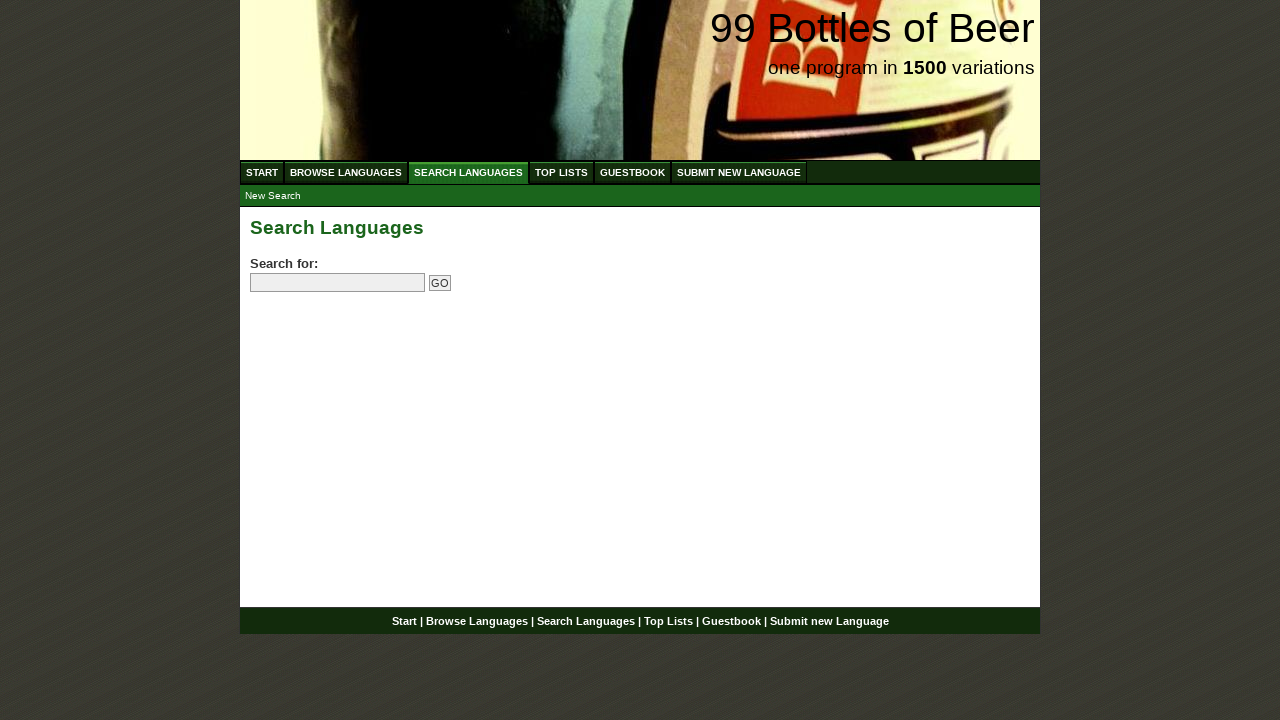

Clicked on search field at (338, 283) on input[name='search']
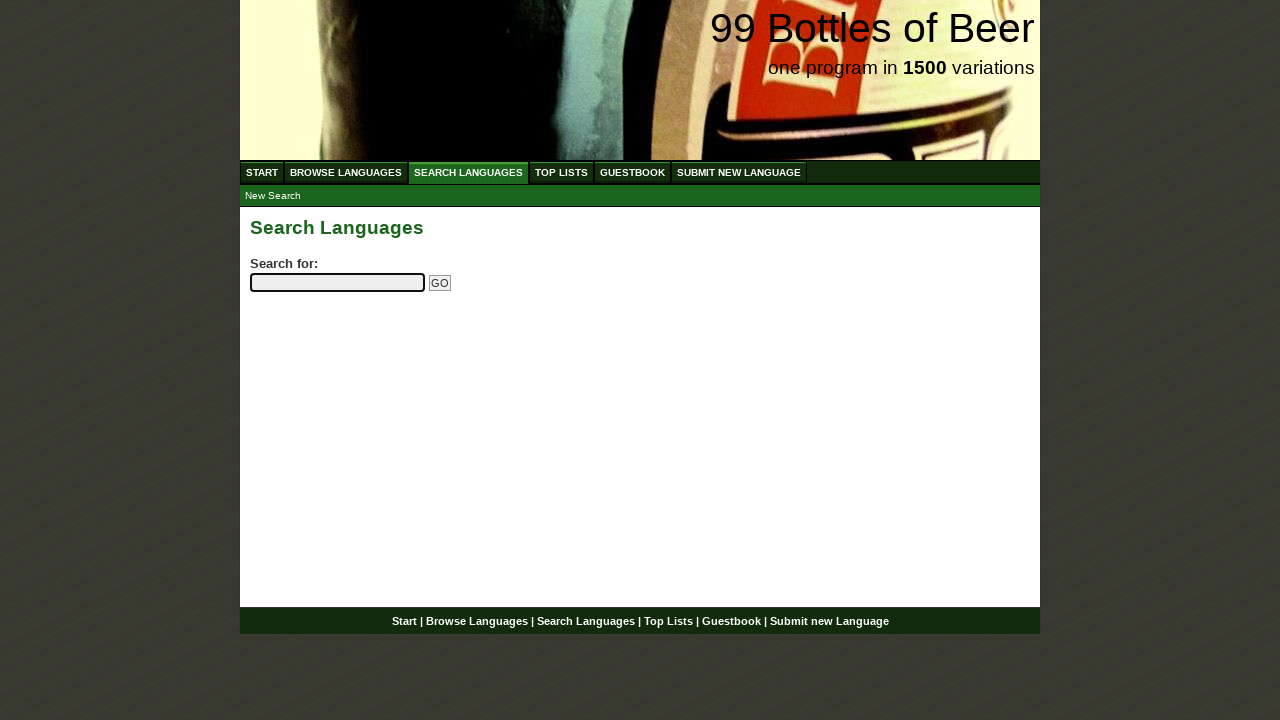

Filled search field with 'python' on input[name='search']
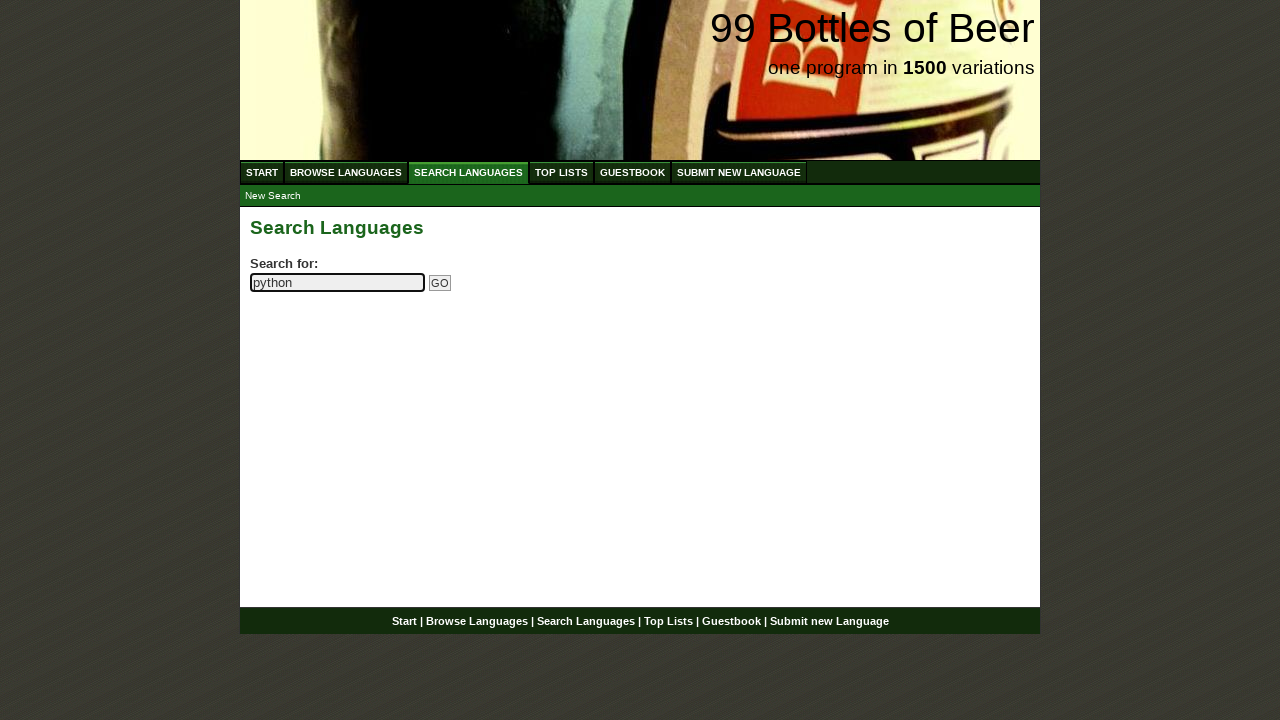

Clicked submit button to search for 'python' at (440, 283) on input[name='submitsearch']
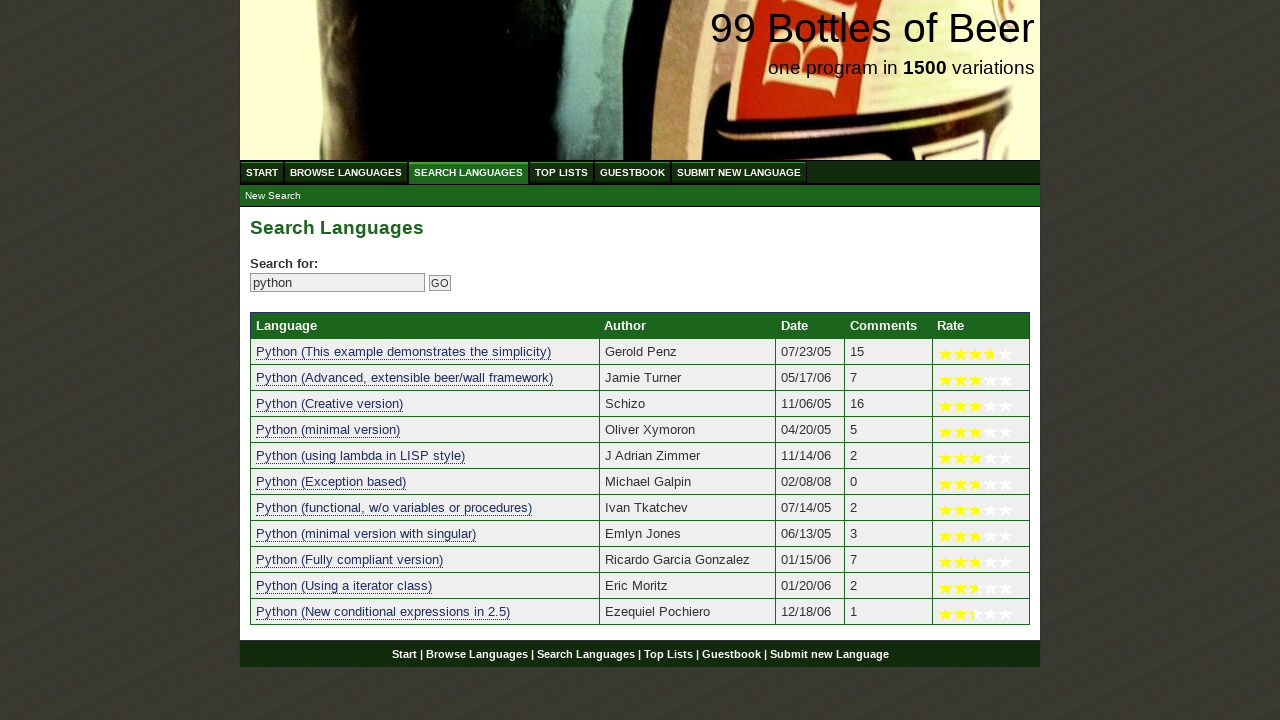

Results table loaded successfully
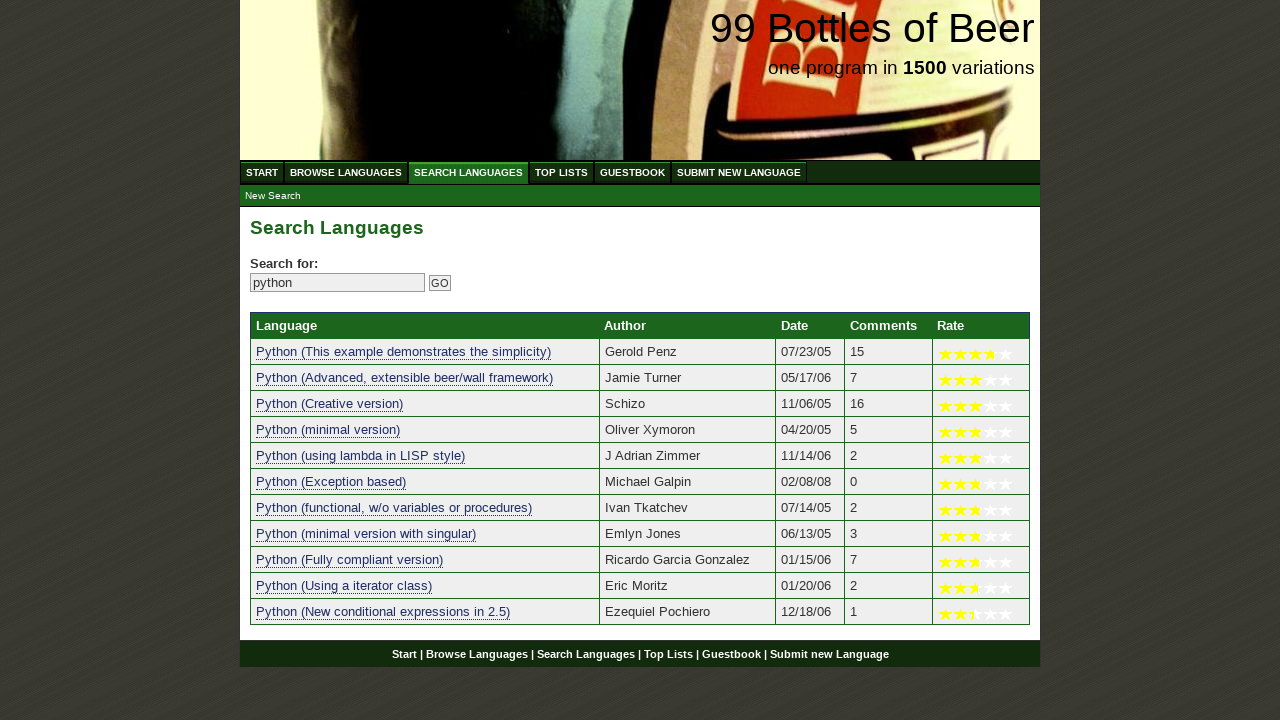

Verified that 11 search results are present
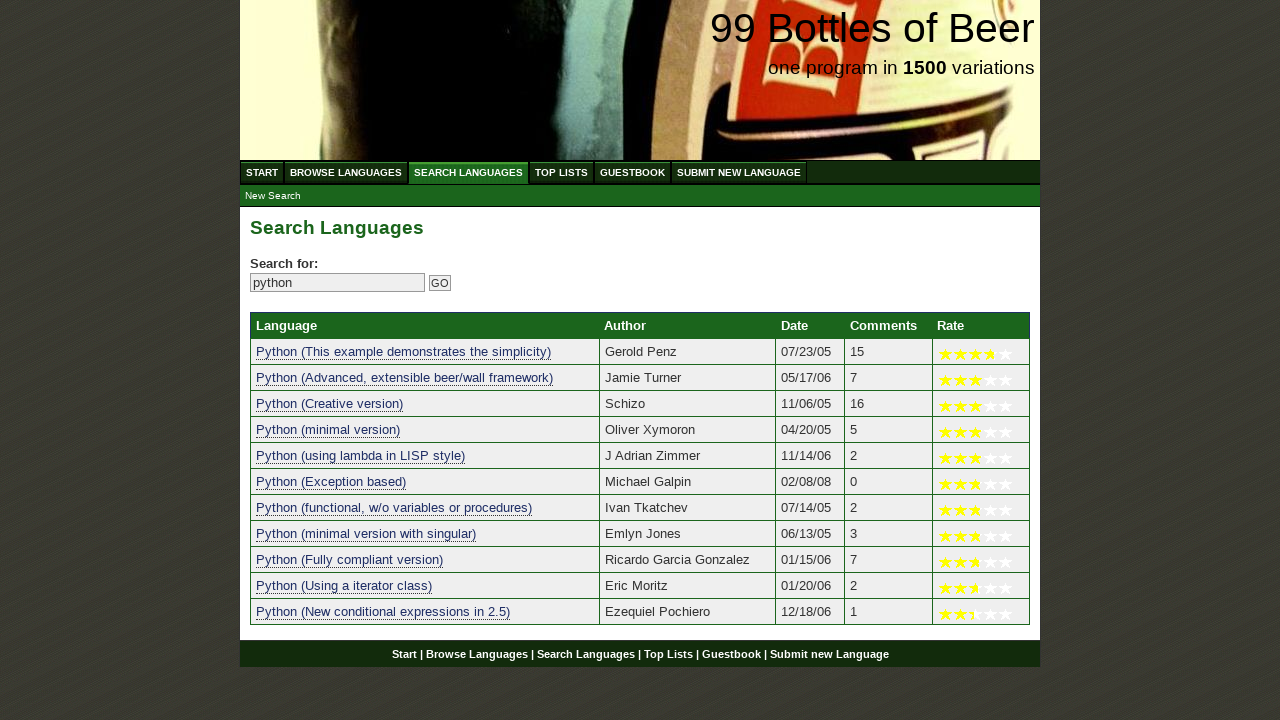

Verified result 1 contains 'python': 'python (this example demonstrates the simplicity)'
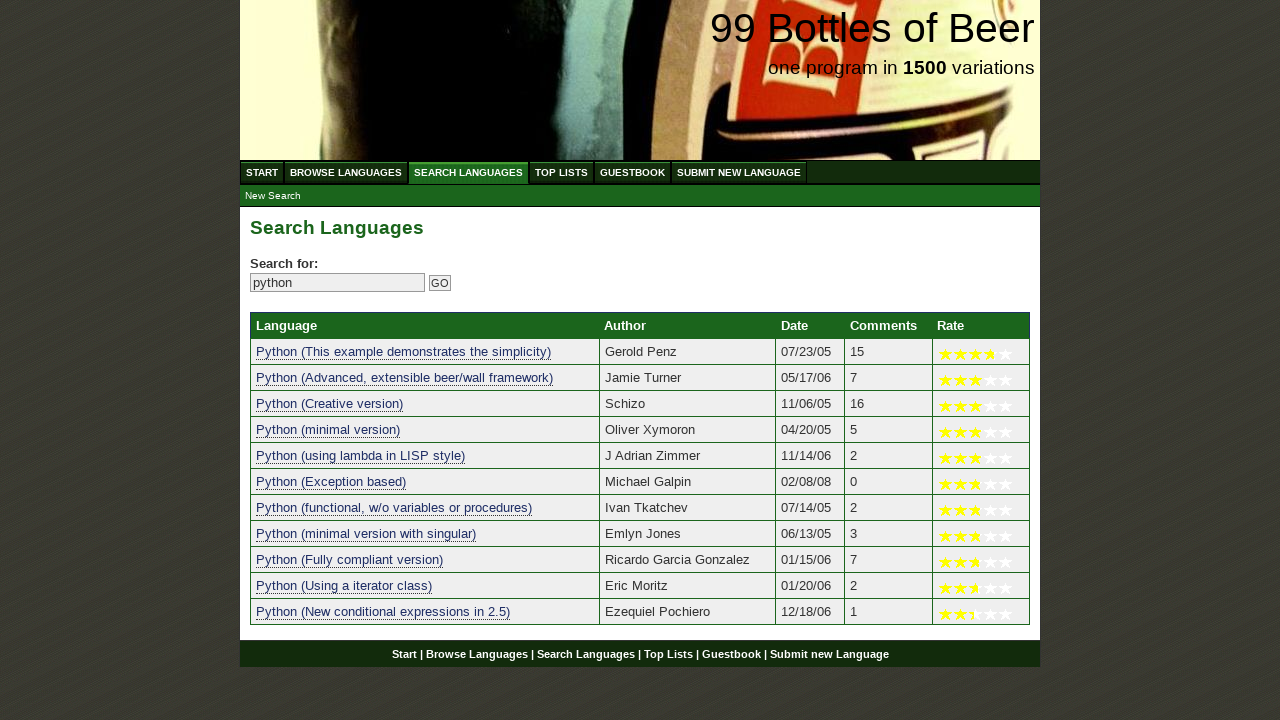

Verified result 2 contains 'python': 'python (advanced, extensible beer/wall framework)'
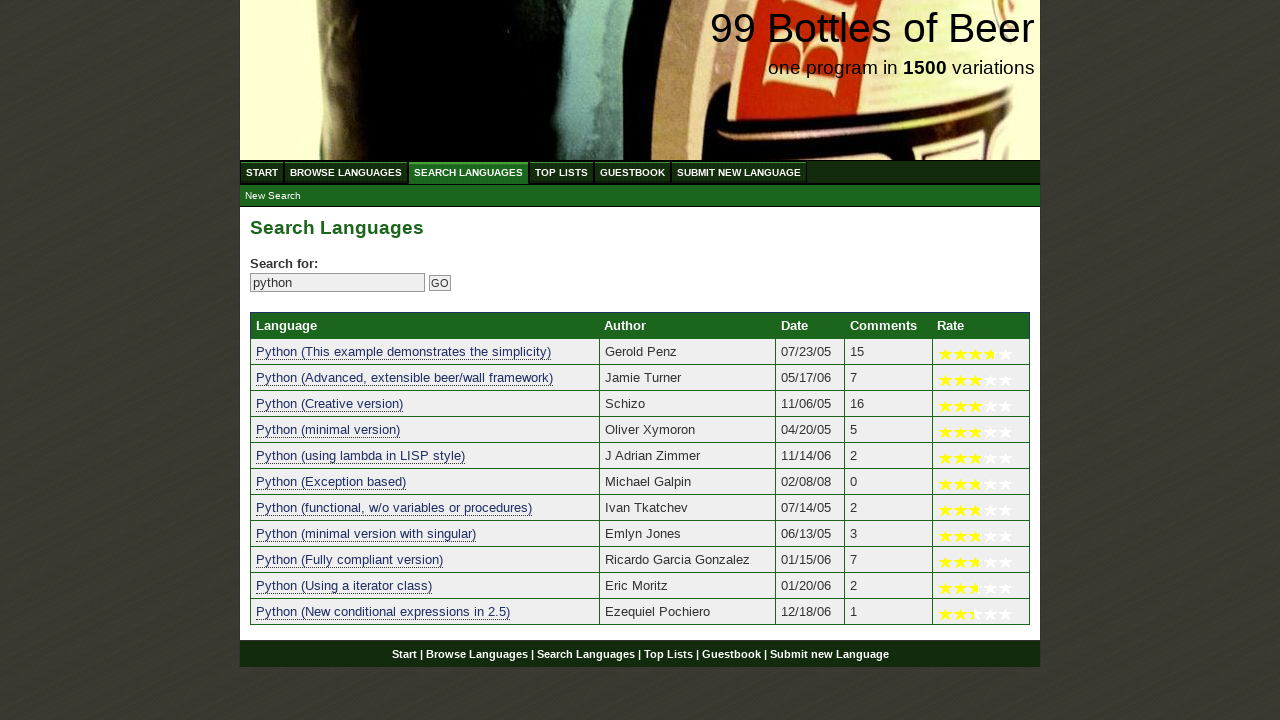

Verified result 3 contains 'python': 'python (creative version)'
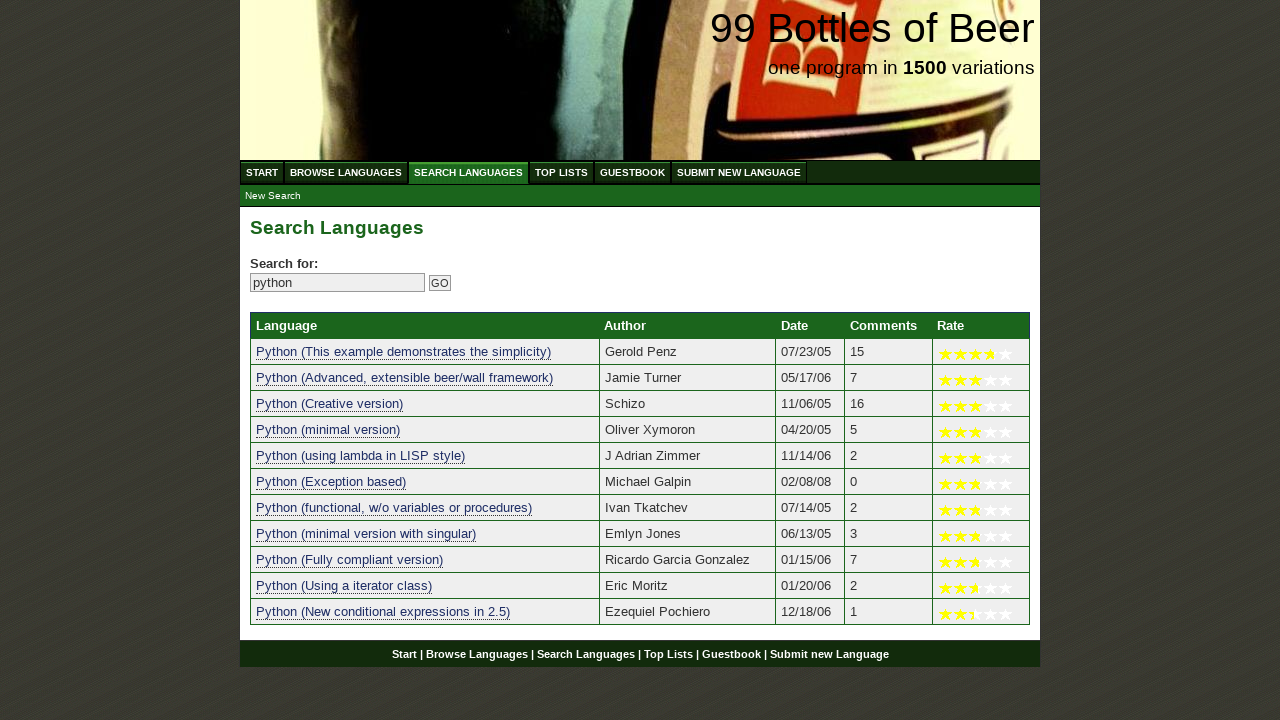

Verified result 4 contains 'python': 'python (minimal version)'
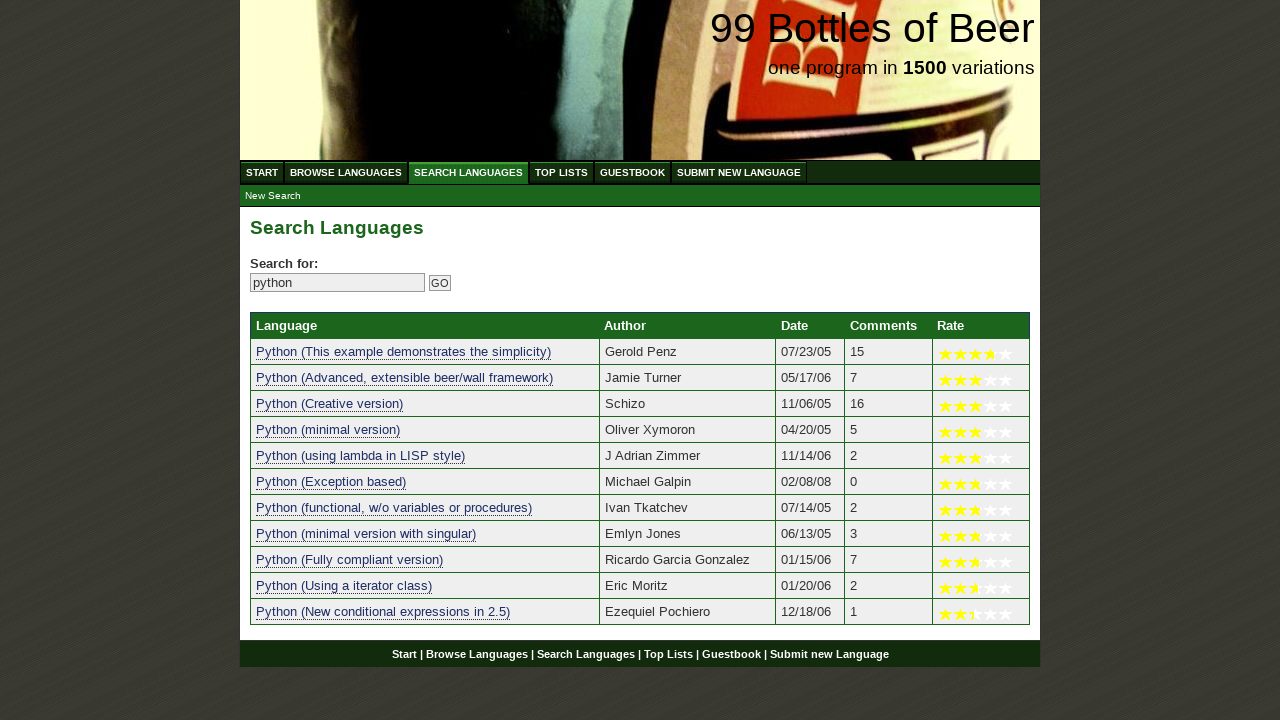

Verified result 5 contains 'python': 'python (using lambda in lisp style)'
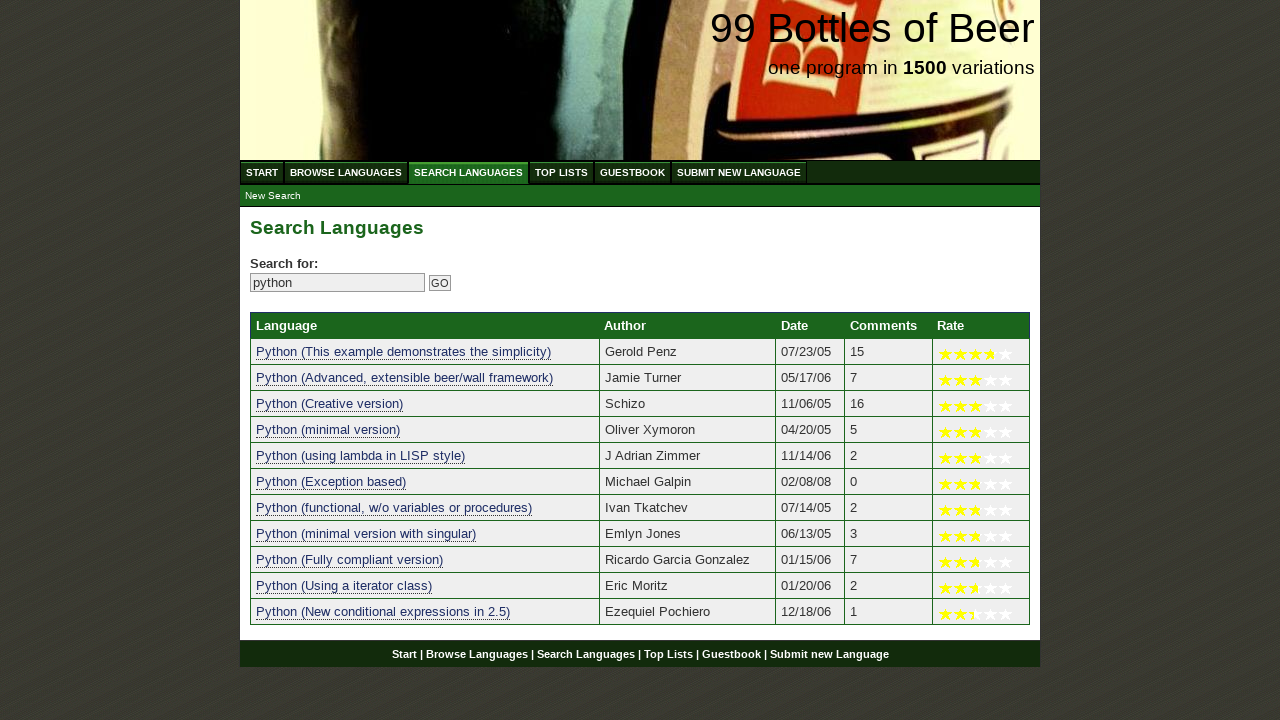

Verified result 6 contains 'python': 'python (exception based)'
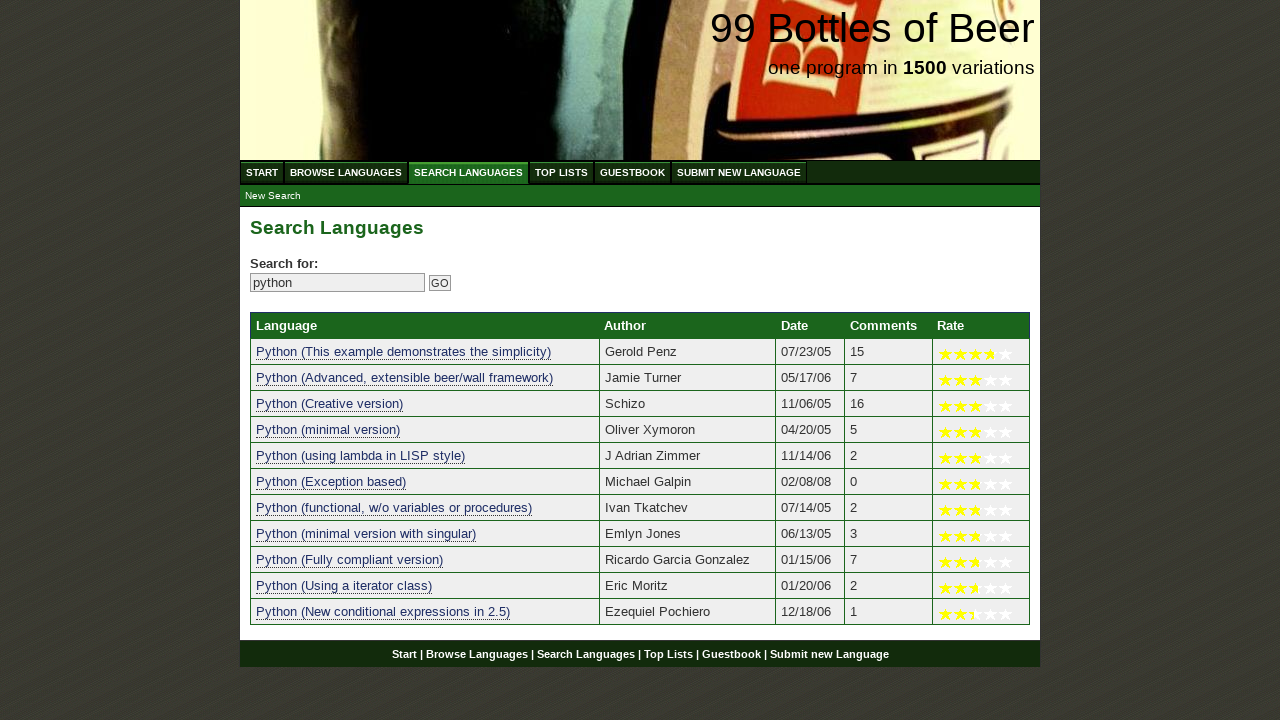

Verified result 7 contains 'python': 'python (functional, w/o variables or procedures)'
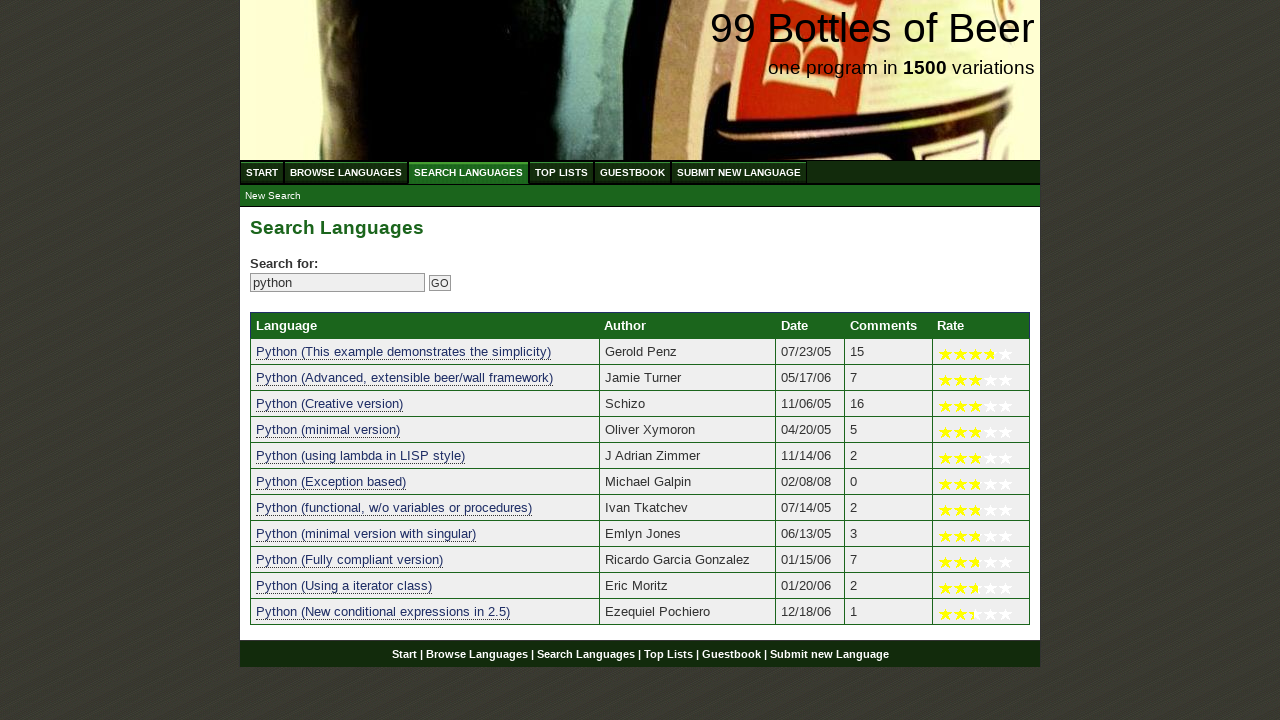

Verified result 8 contains 'python': 'python (minimal version with singular)'
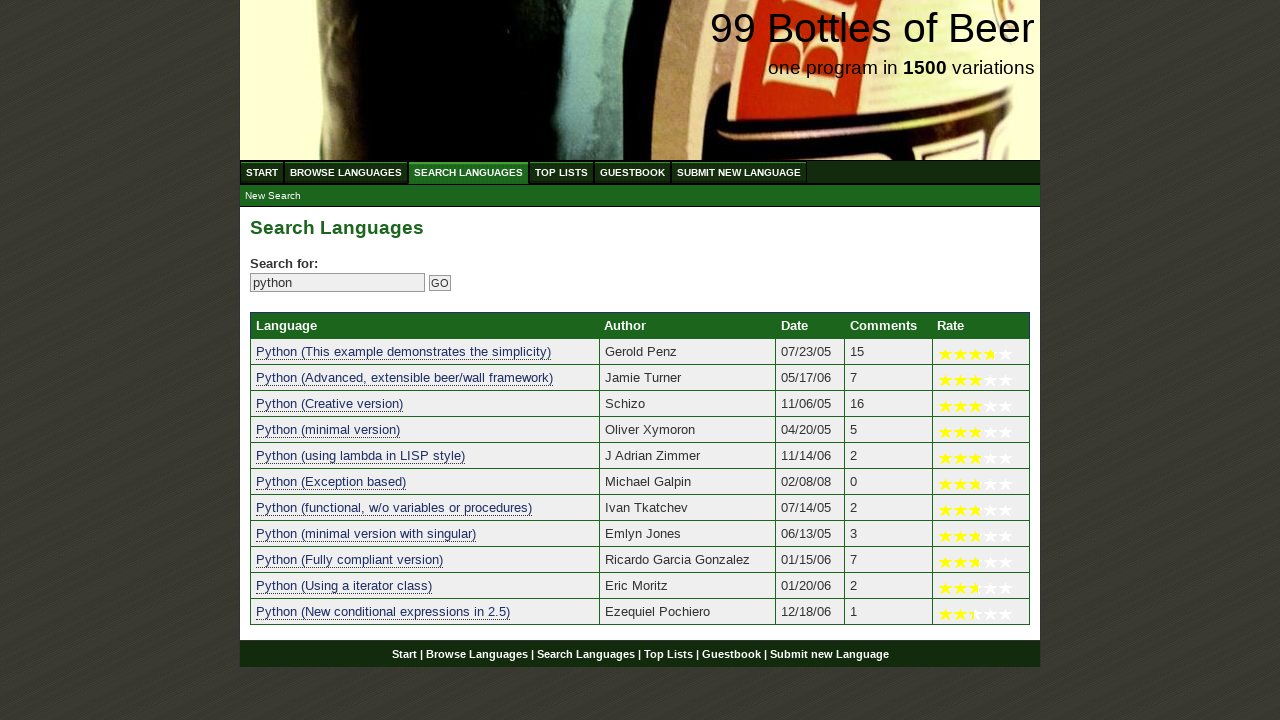

Verified result 9 contains 'python': 'python (fully compliant version)'
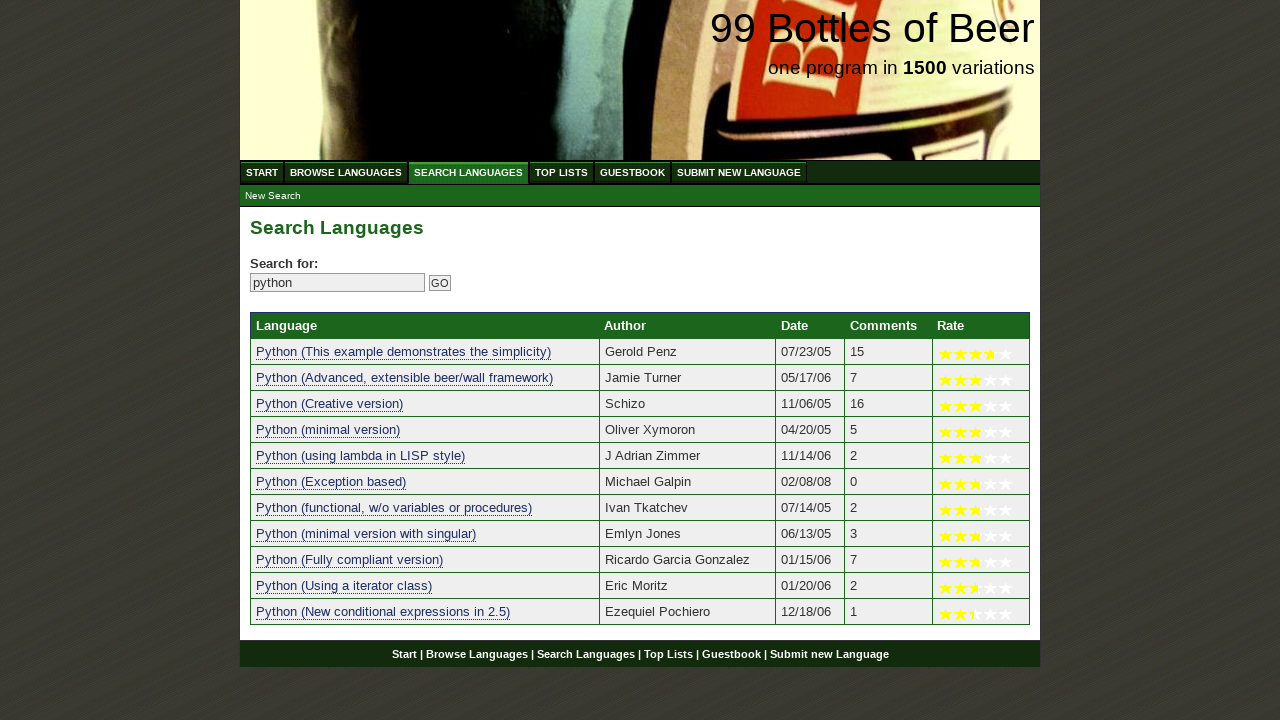

Verified result 10 contains 'python': 'python (using a iterator class)'
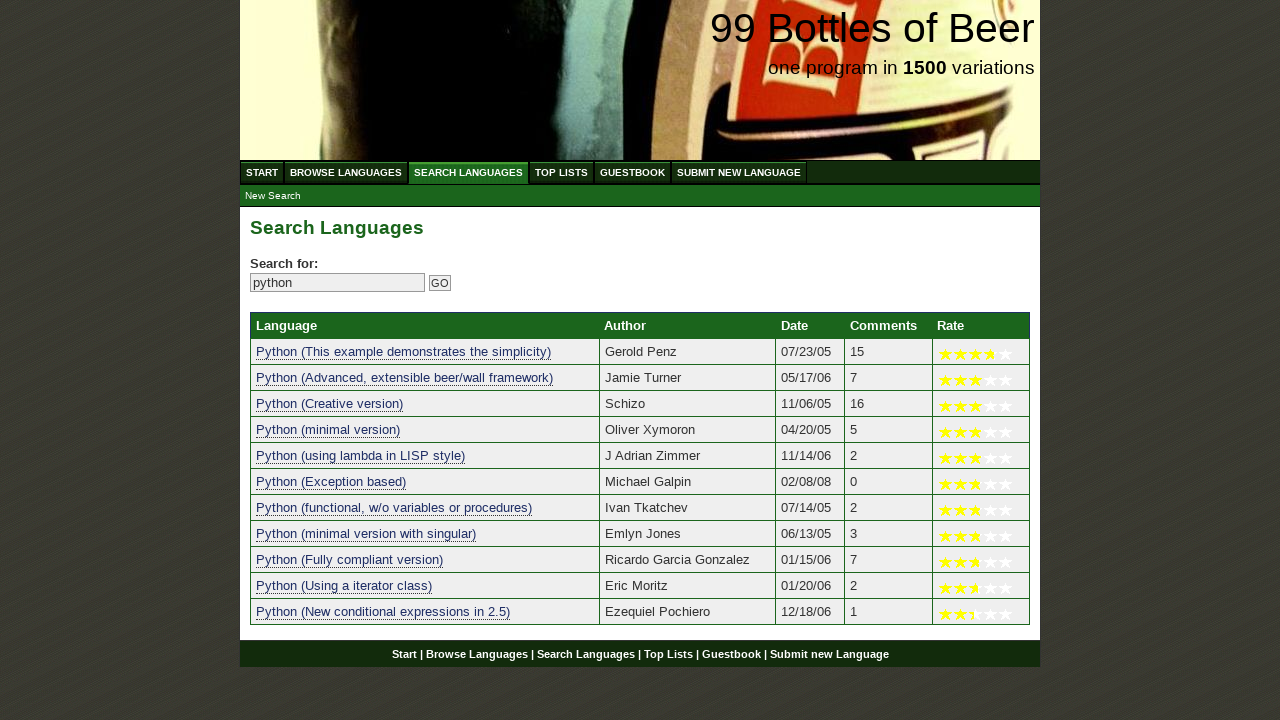

Verified result 11 contains 'python': 'python (new conditional expressions in 2.5)'
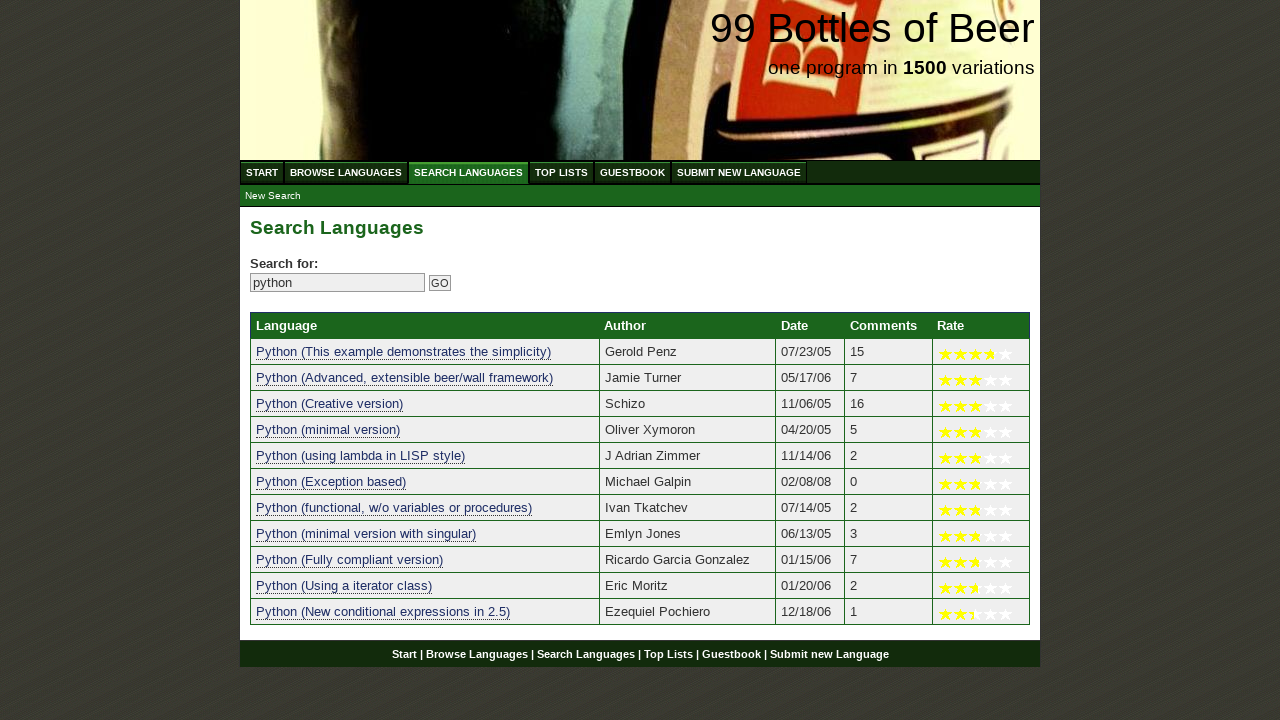

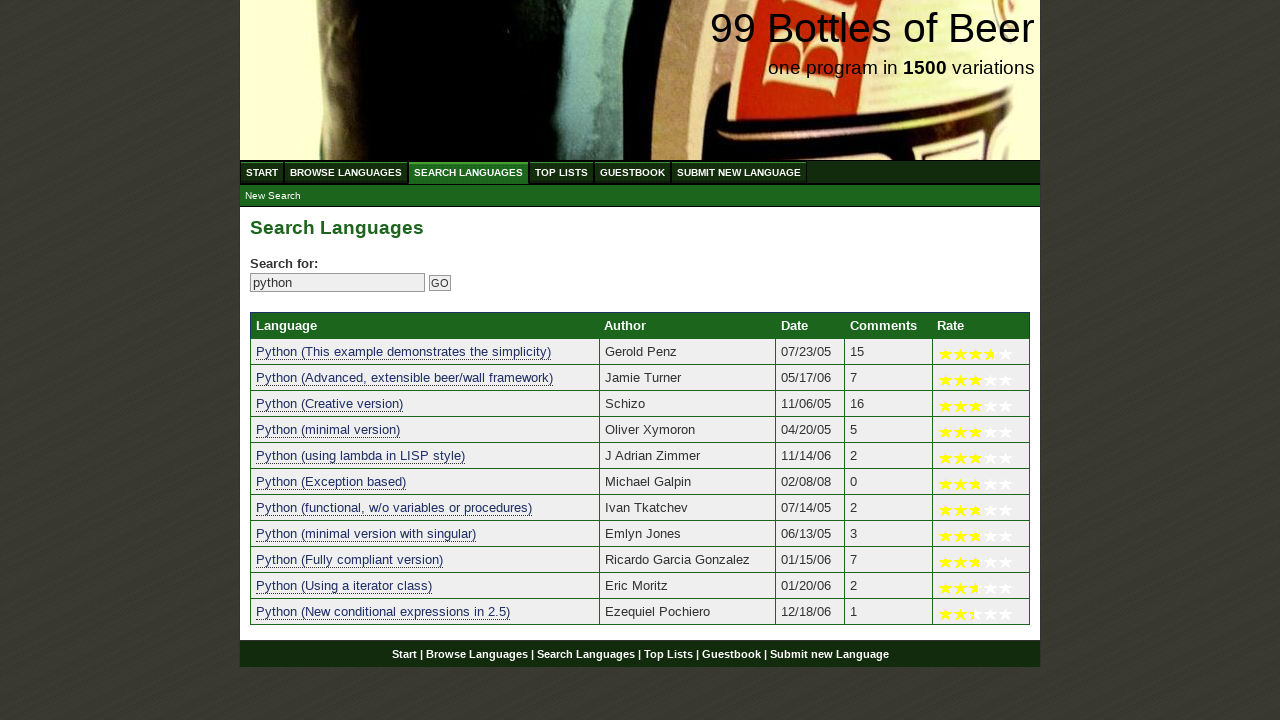